Fills out a form with name, email, and address information, then submits it

Starting URL: https://demoqa.com/text-box

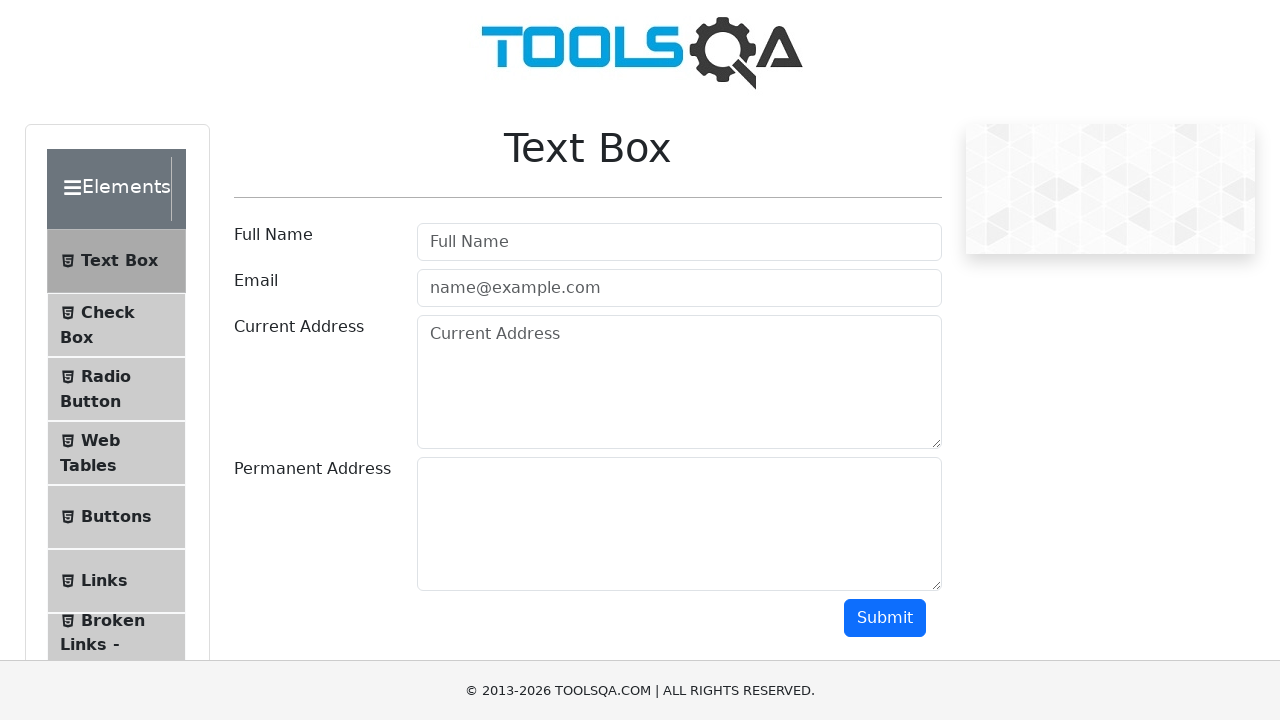

Located all form control elements
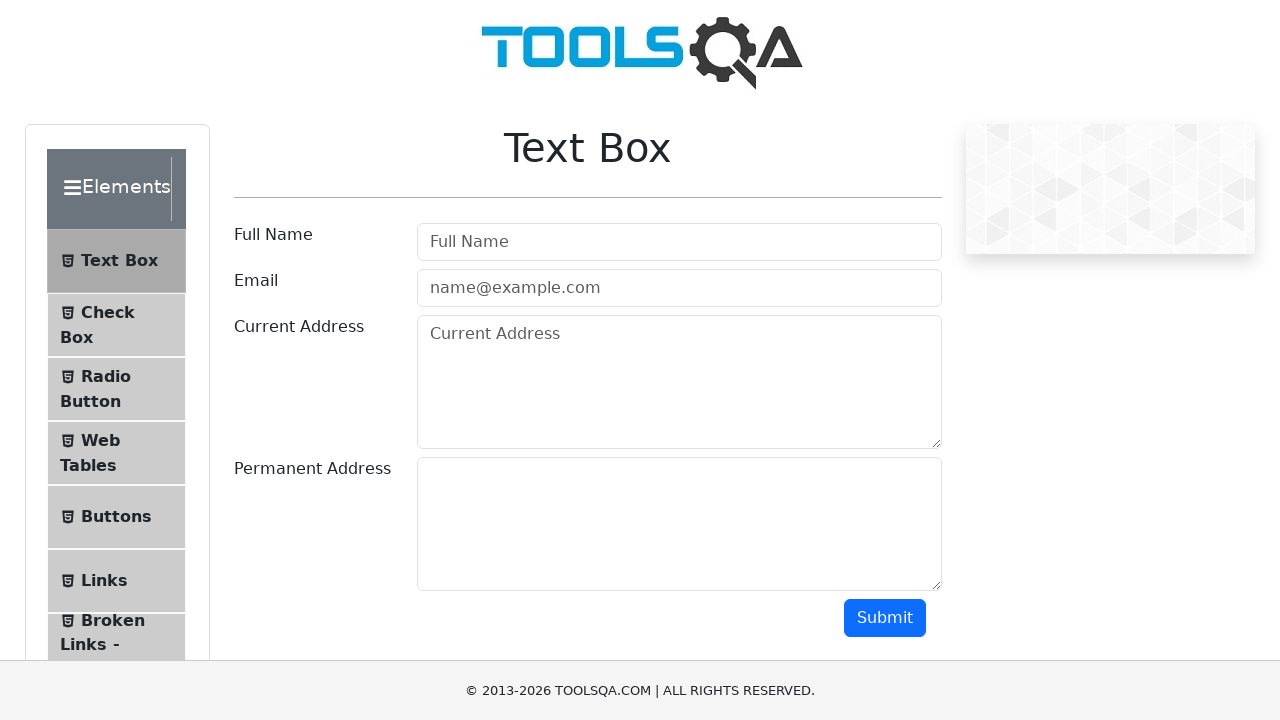

Filled name field with 'Risul Islam Tushar' on .form-control >> nth=0
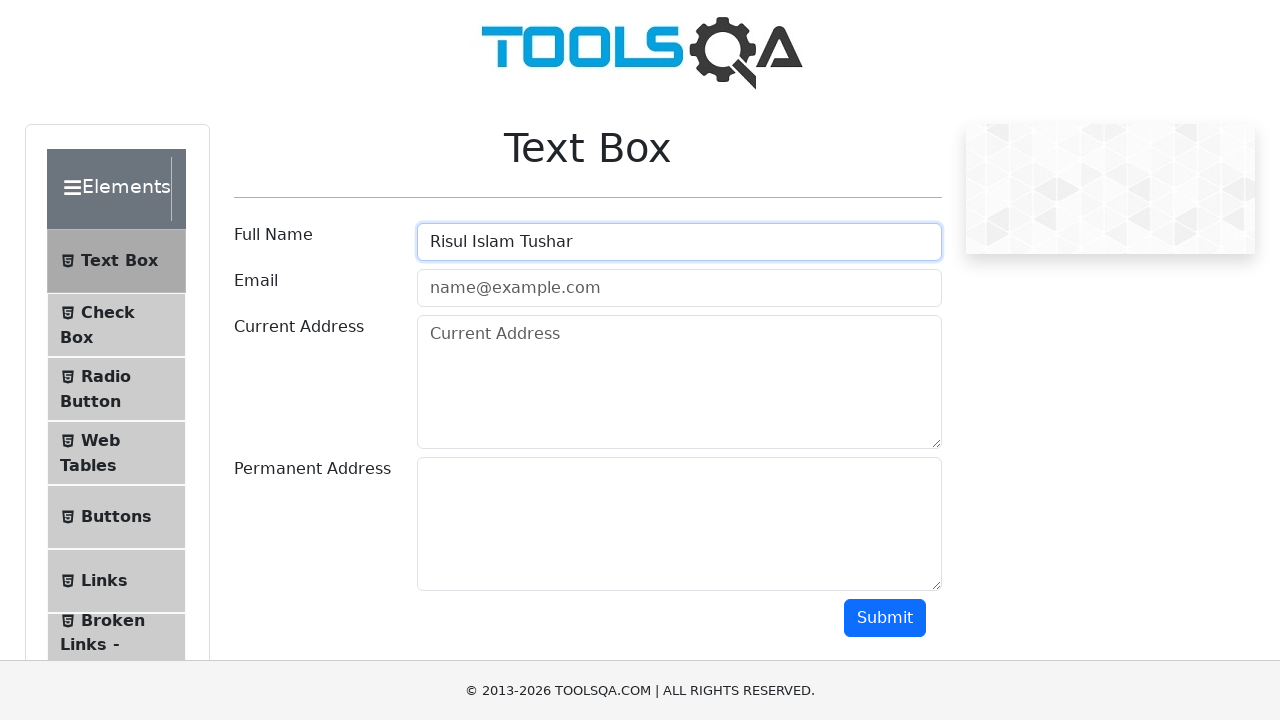

Filled email field with 'tushar@gmail.com' on .form-control >> nth=1
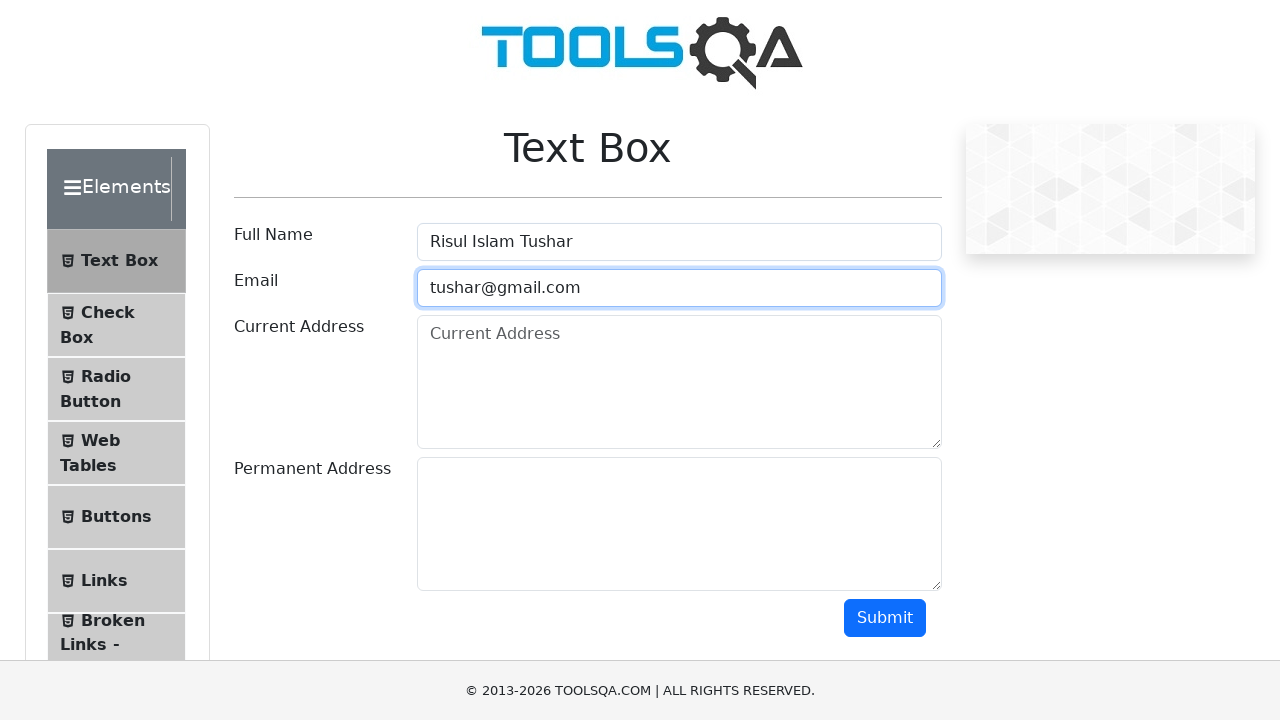

Filled current address field with 'Dhaka' on .form-control >> nth=2
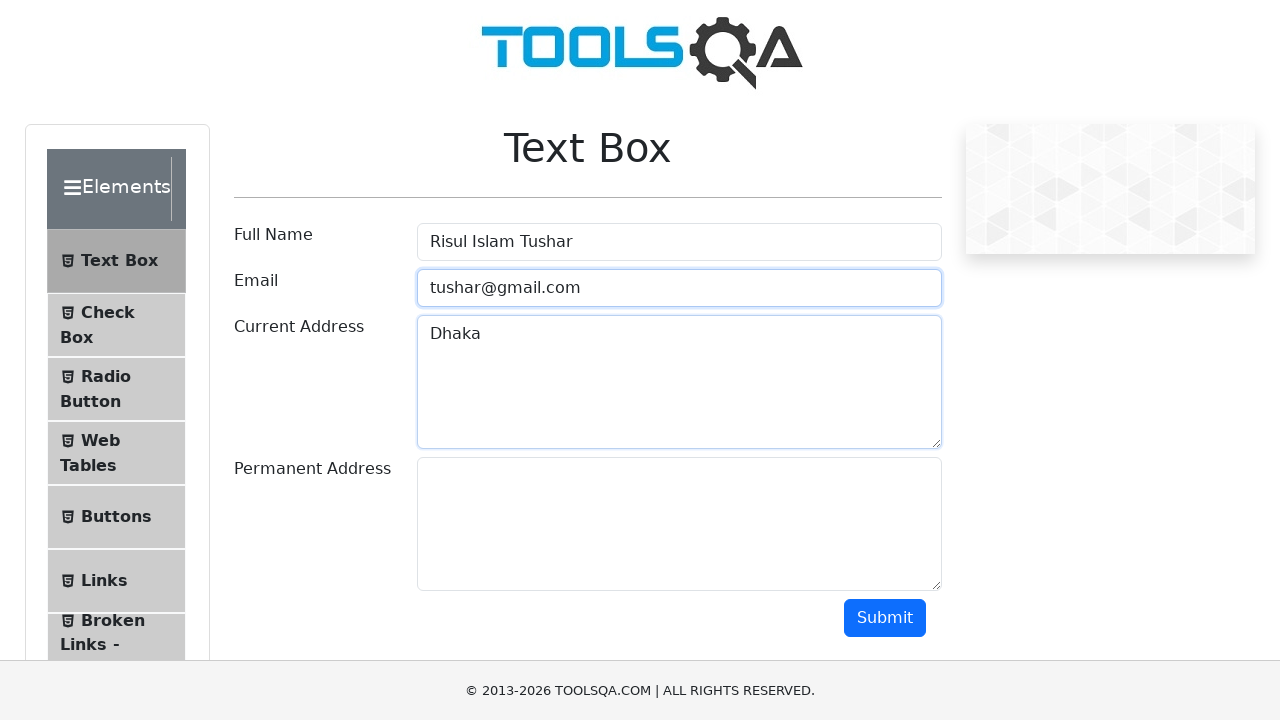

Filled permanent address field with 'Tongi' on .form-control >> nth=3
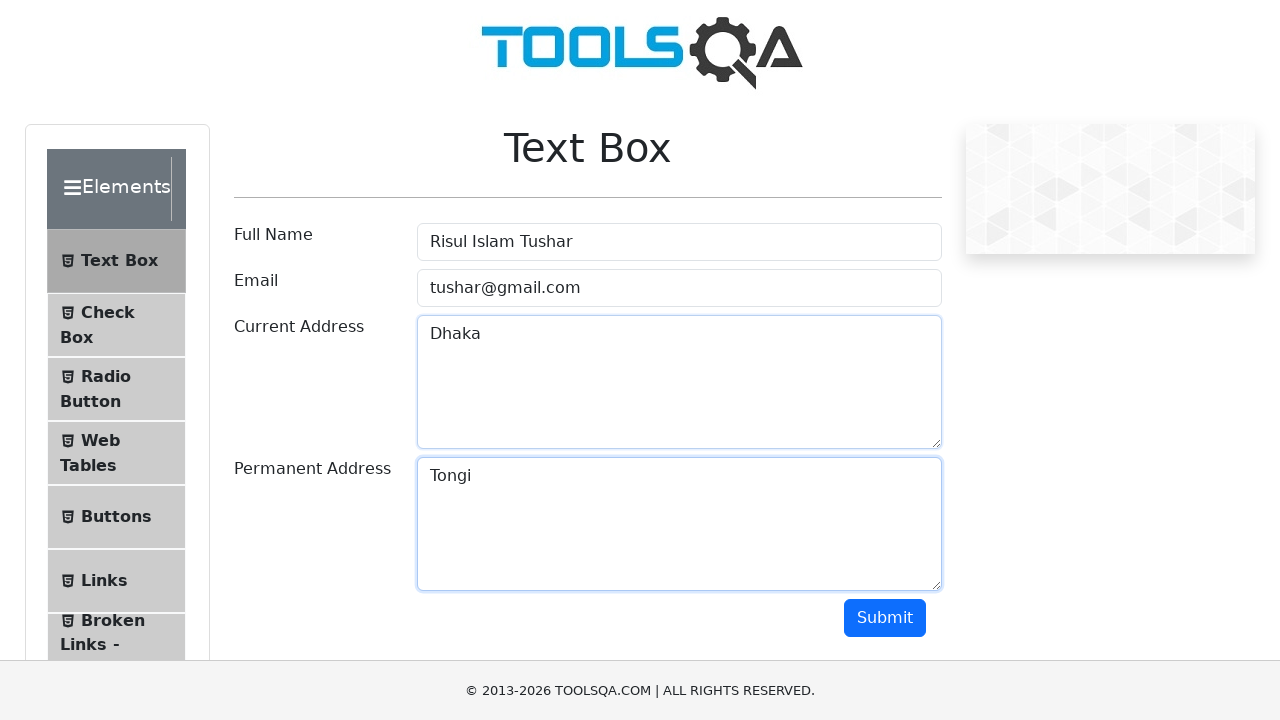

Clicked submit button to submit the form at (885, 618) on #submit
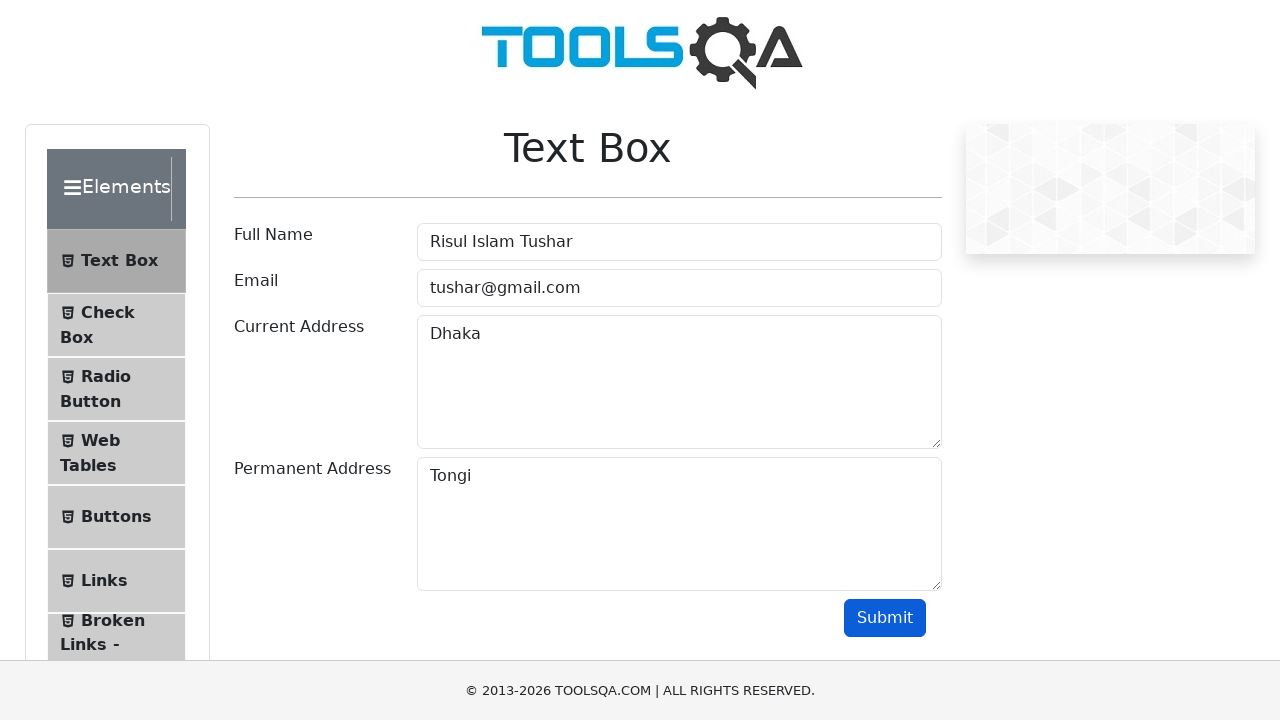

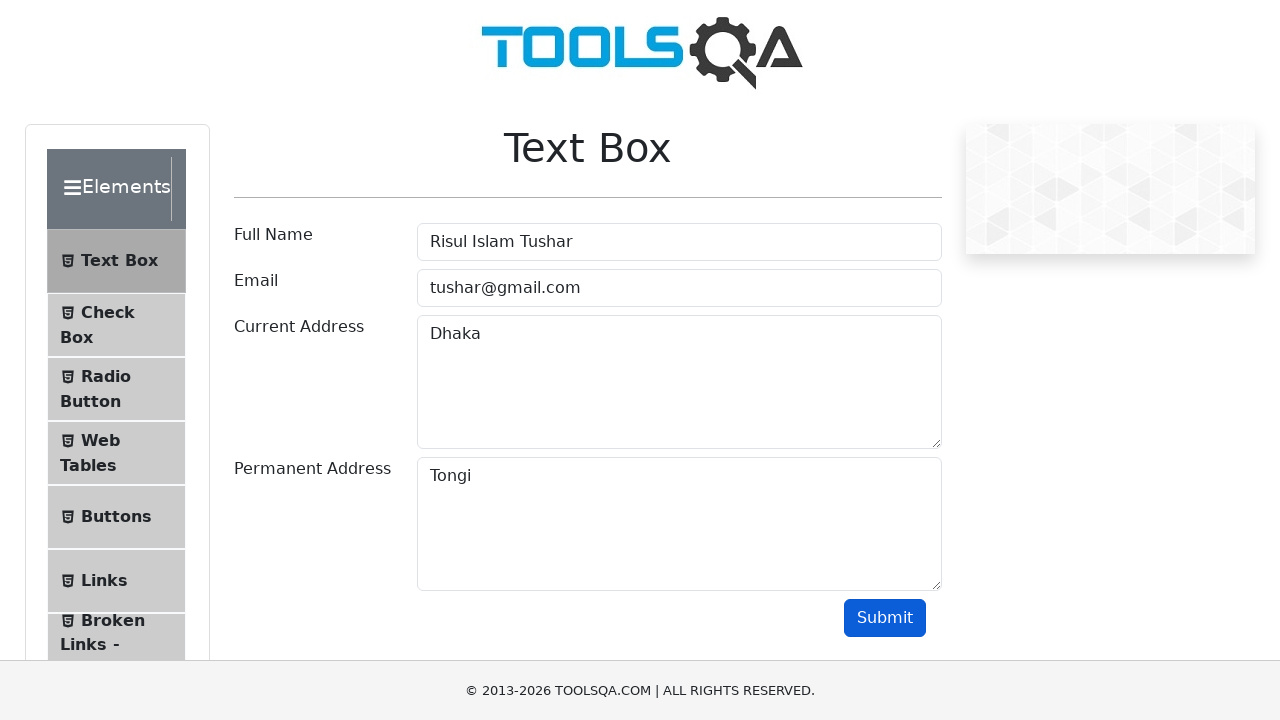